Tests the demo store by verifying the header contains "PRODUCT", clicking on Samsung Galaxy S6 product, adding it to cart, navigating to cart, and verifying the total is 360.

Starting URL: https://demoblaze.com/

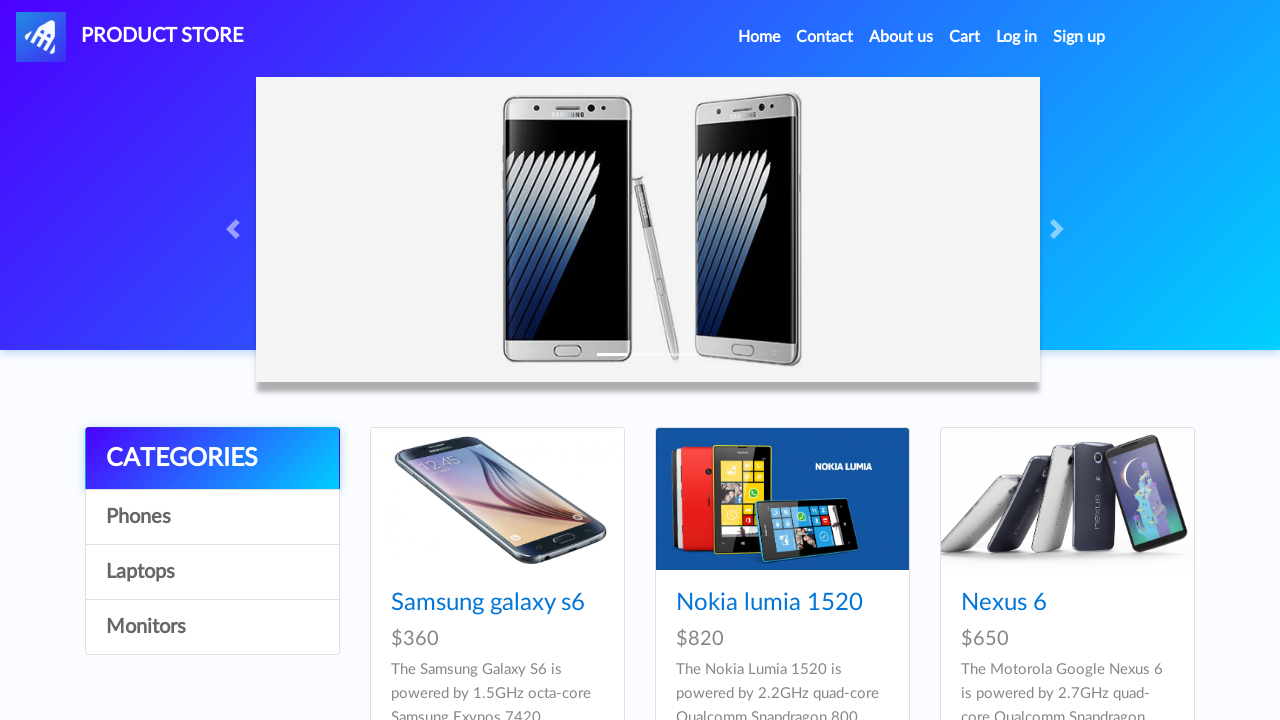

Verified header contains 'PRODUCT'
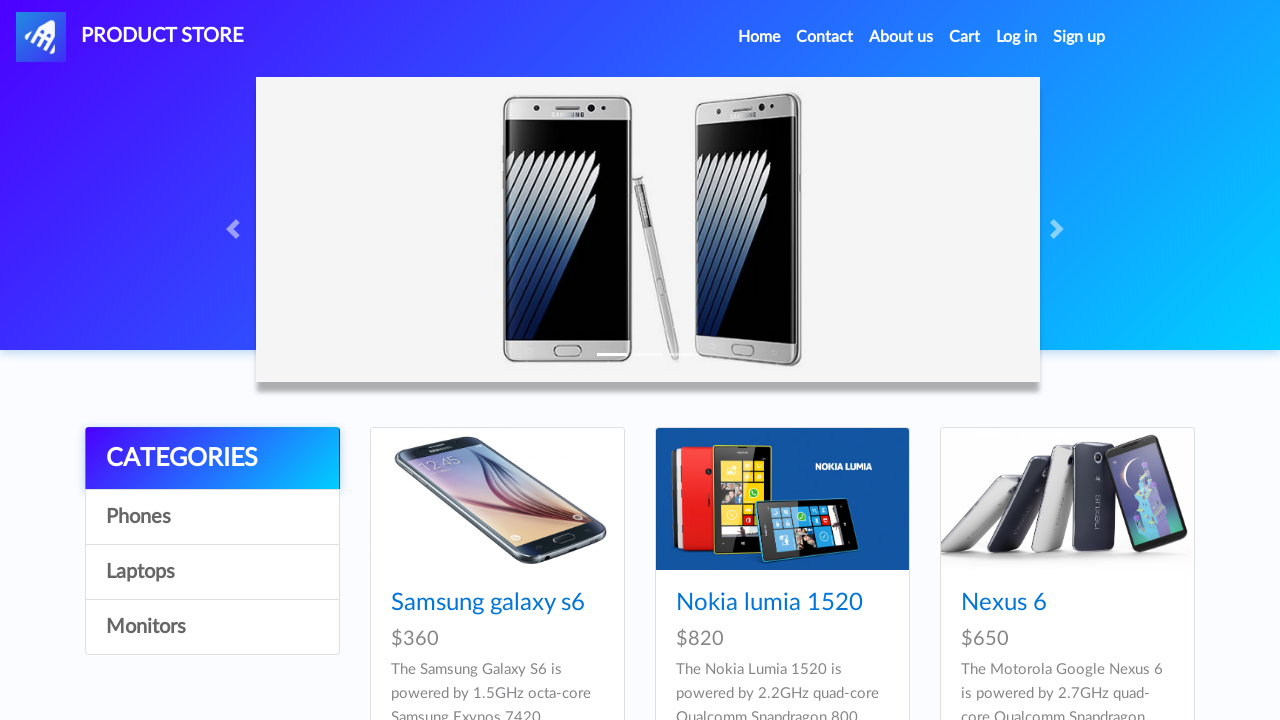

Clicked on Samsung galaxy s6 product at (488, 603) on internal:role=link[name="Samsung galaxy s6"i]
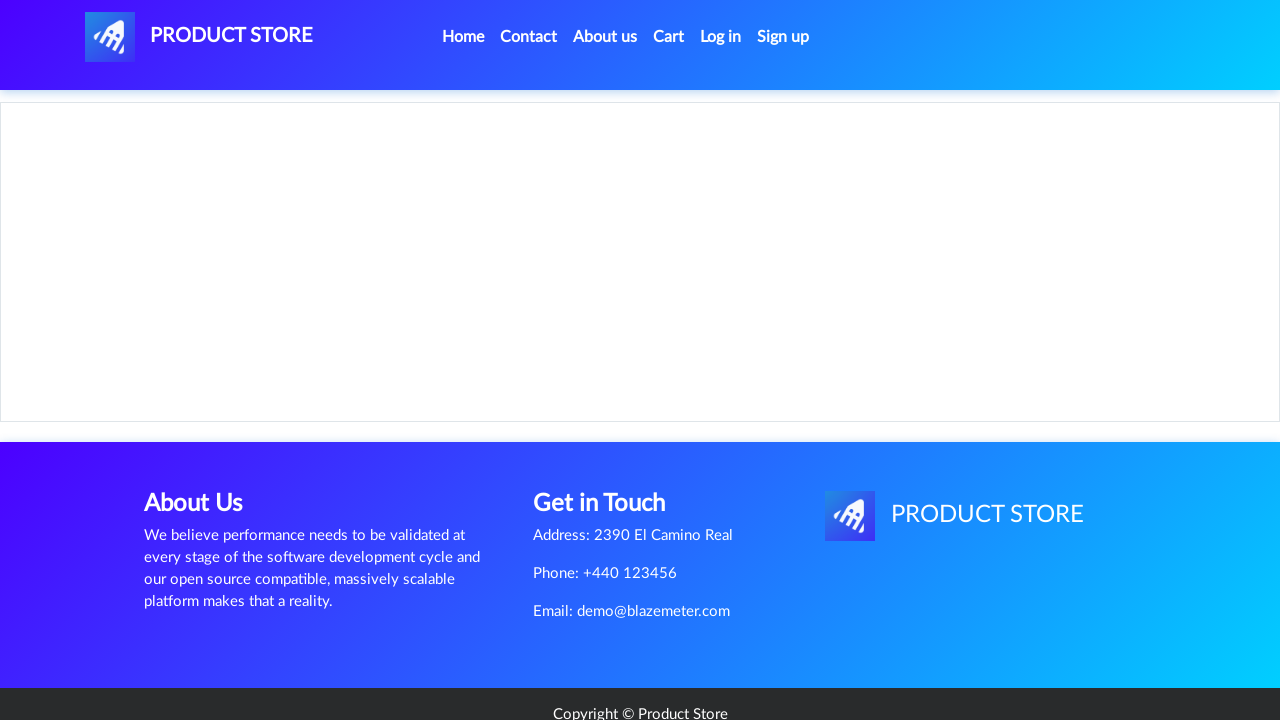

Verified 'Add to cart' button exists with correct text
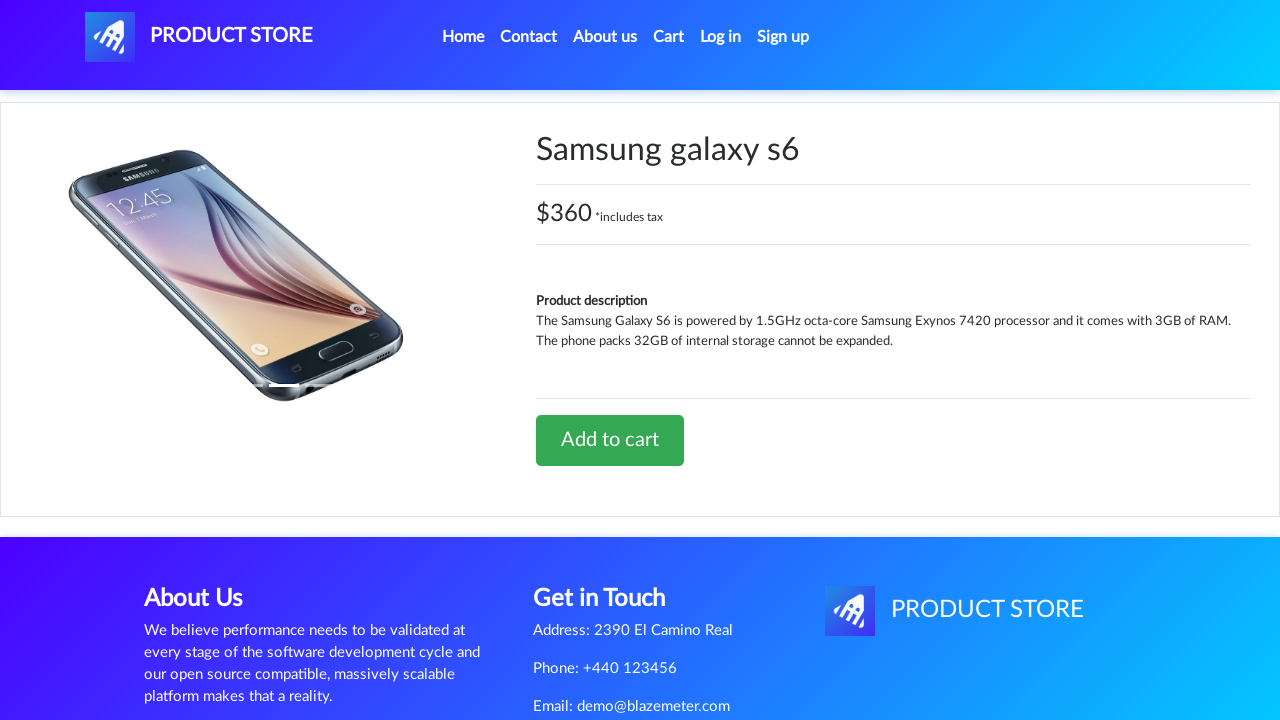

Clicked 'Add to cart' button at (610, 440) on internal:role=link[name="Add to cart"i]
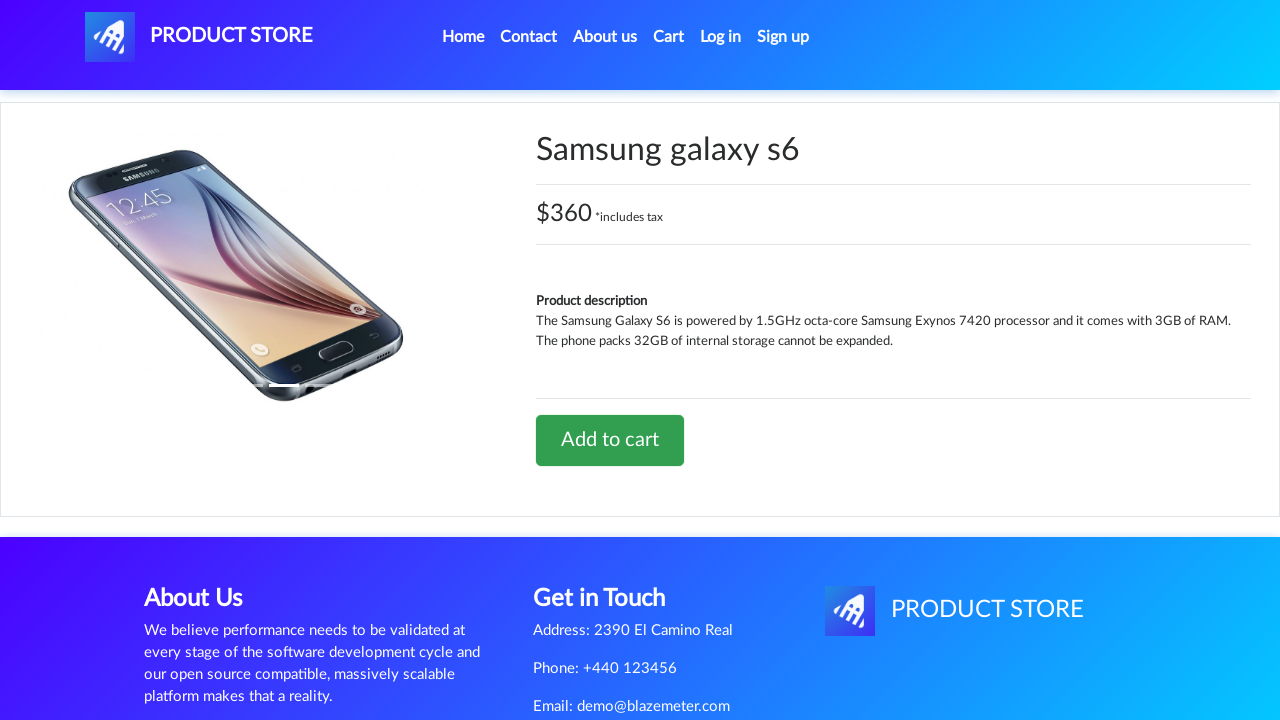

Waited for alert after adding to cart
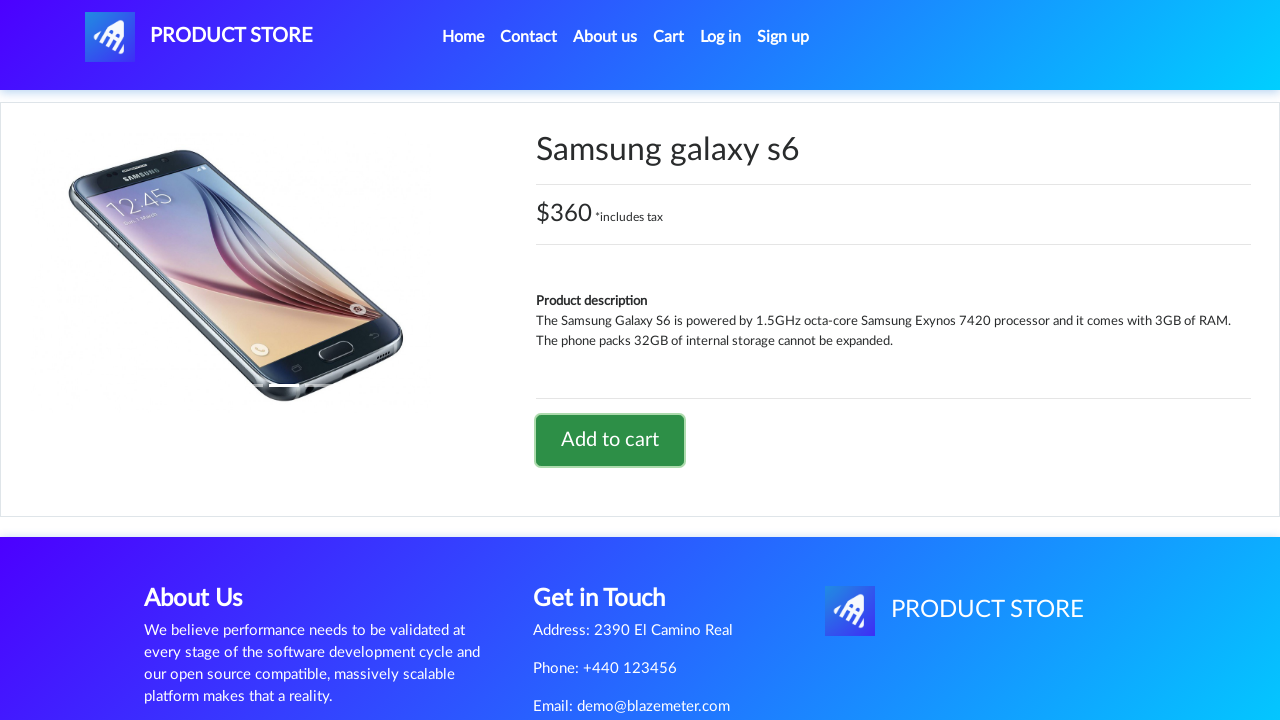

Clicked on Cart menu at (669, 37) on #cartur
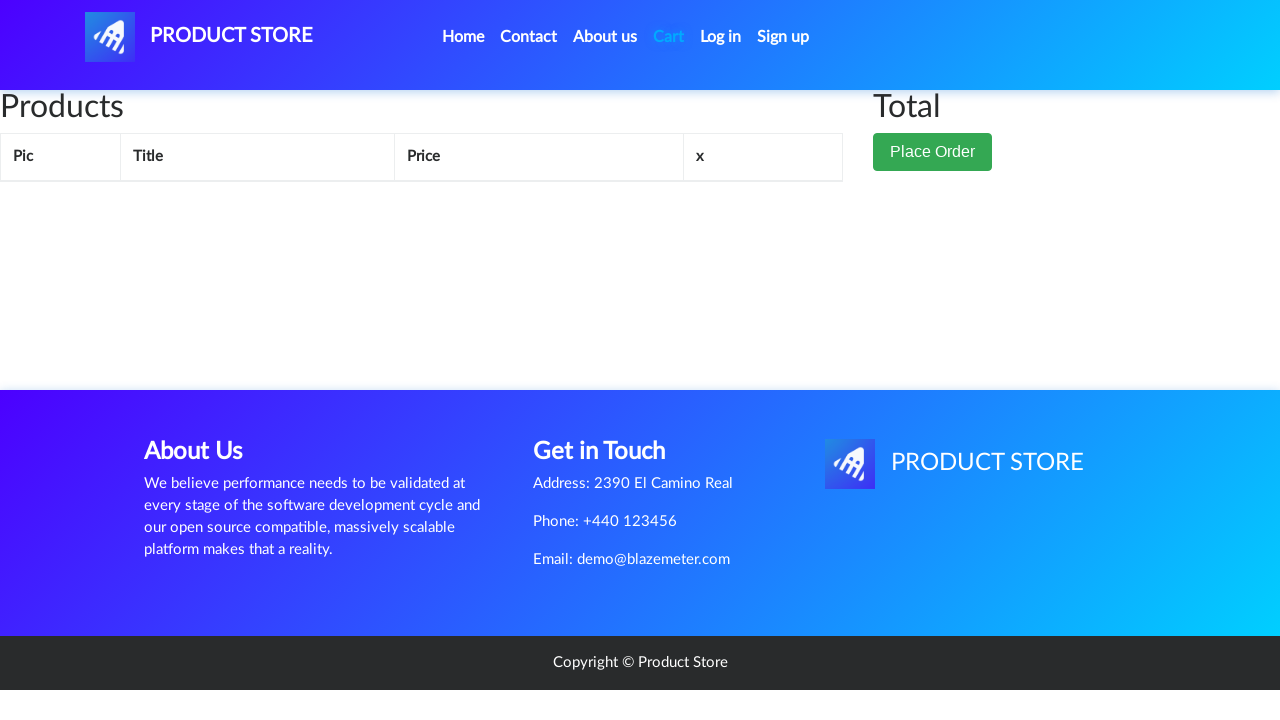

Cart page loaded with total element visible
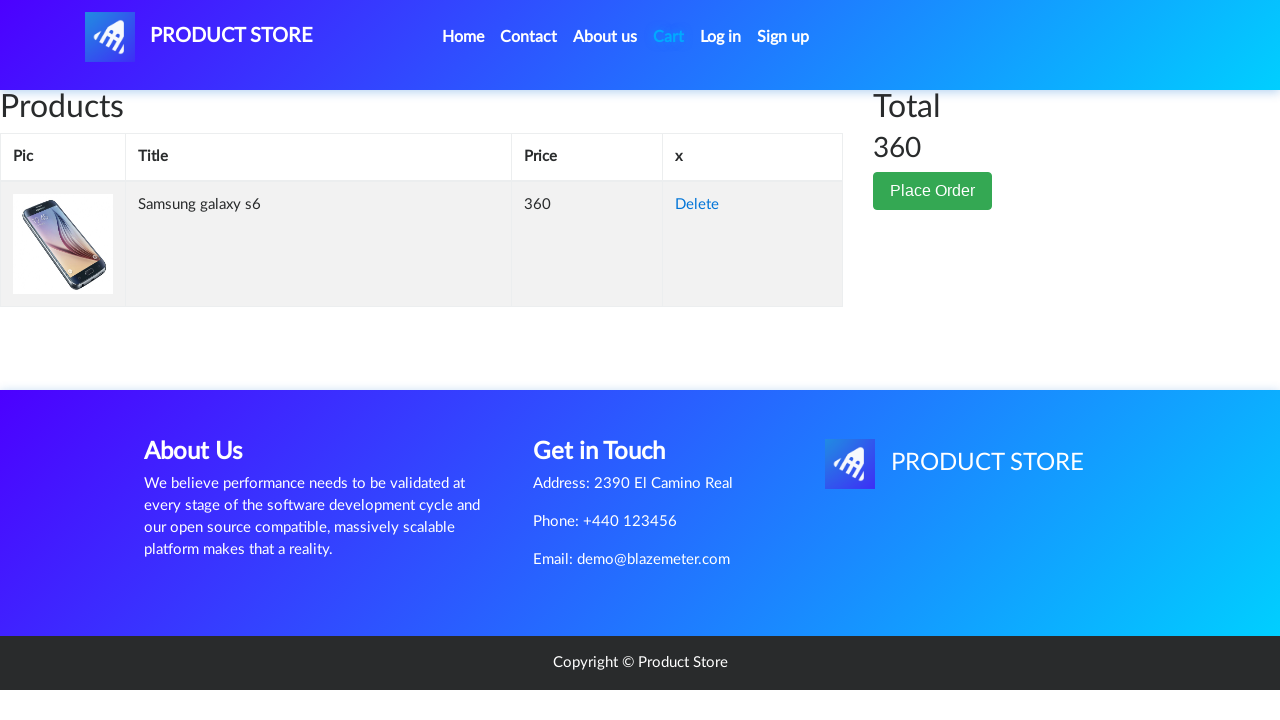

Verified cart total is 360
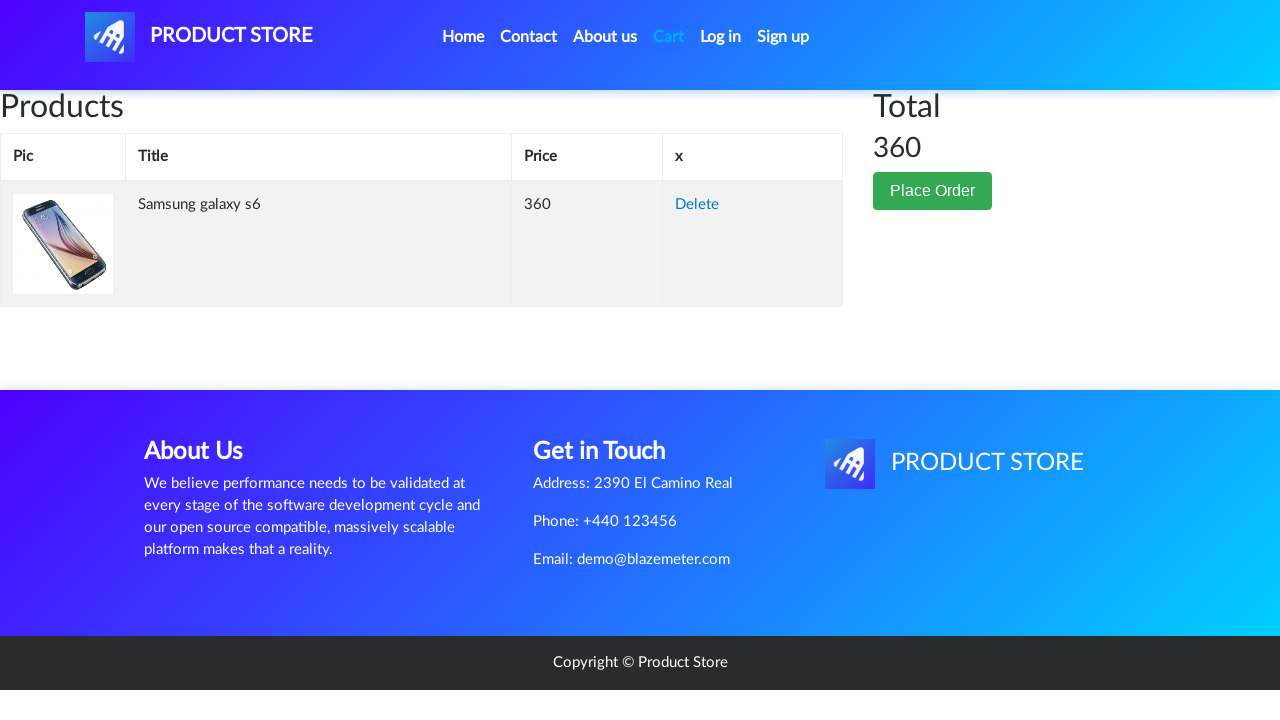

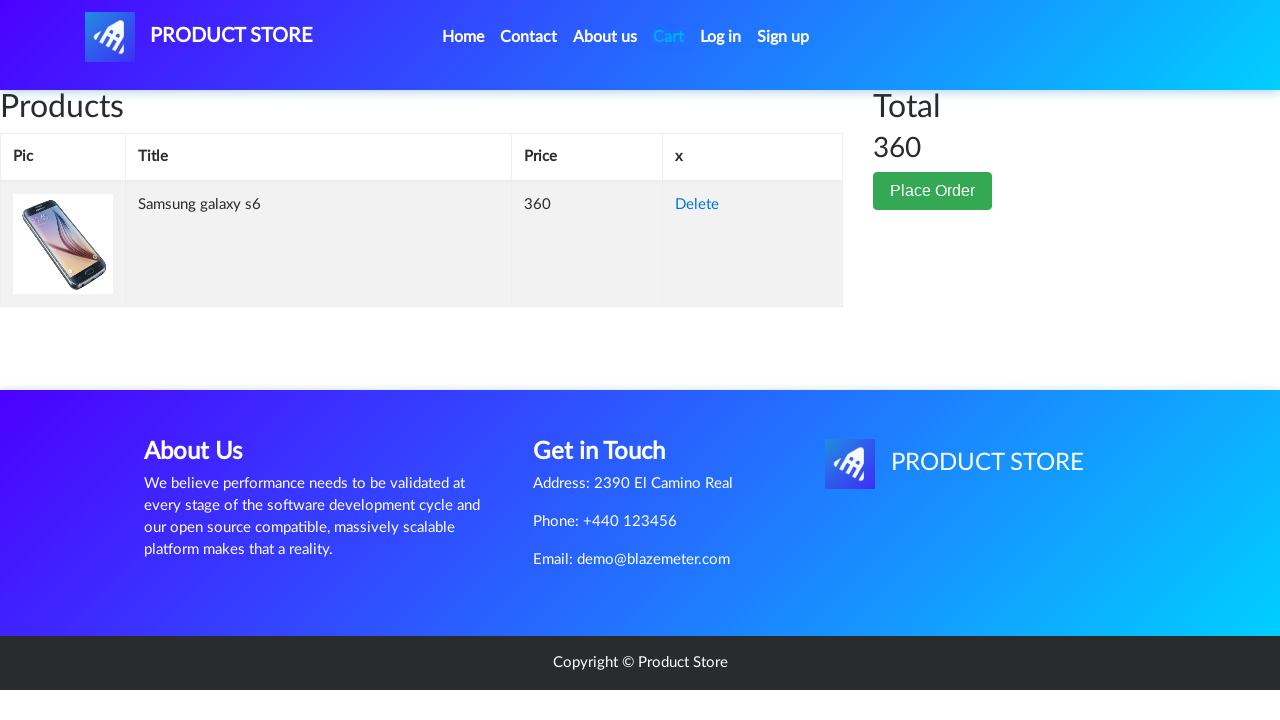